Tests hover functionality by hovering over an avatar element and verifying that the caption/additional user information becomes visible.

Starting URL: http://the-internet.herokuapp.com/hovers

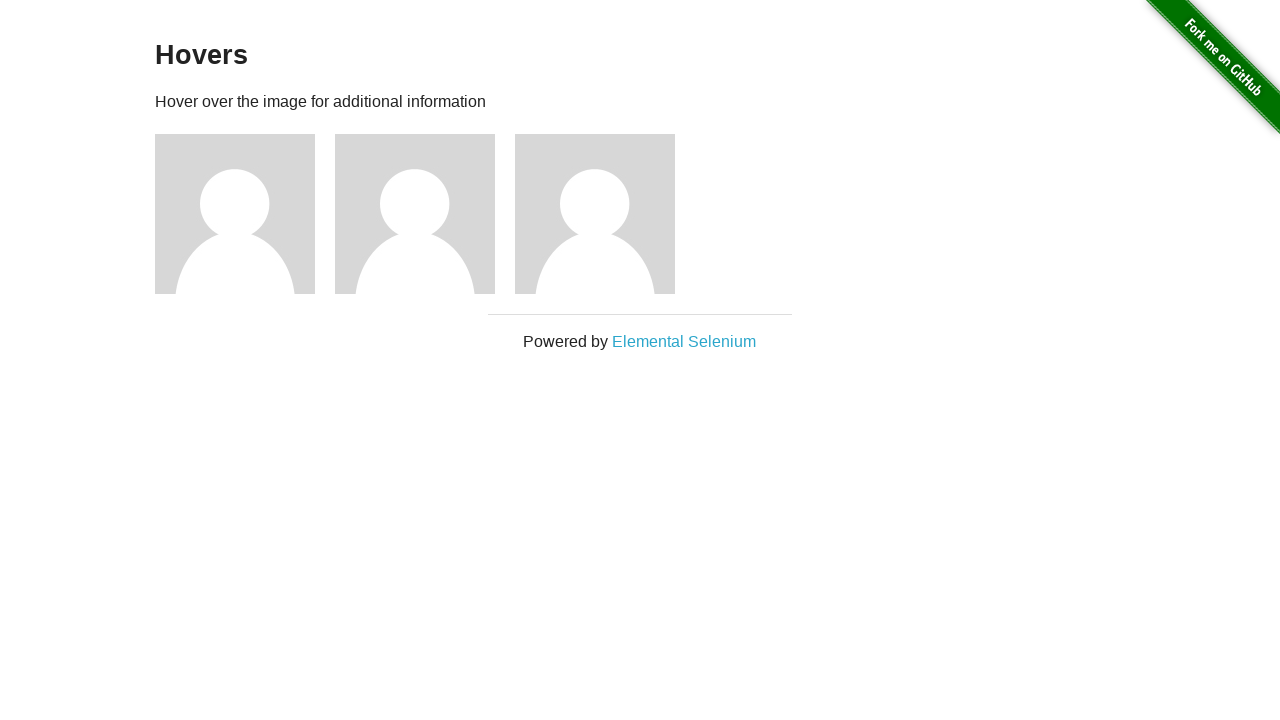

Navigated to hovers page
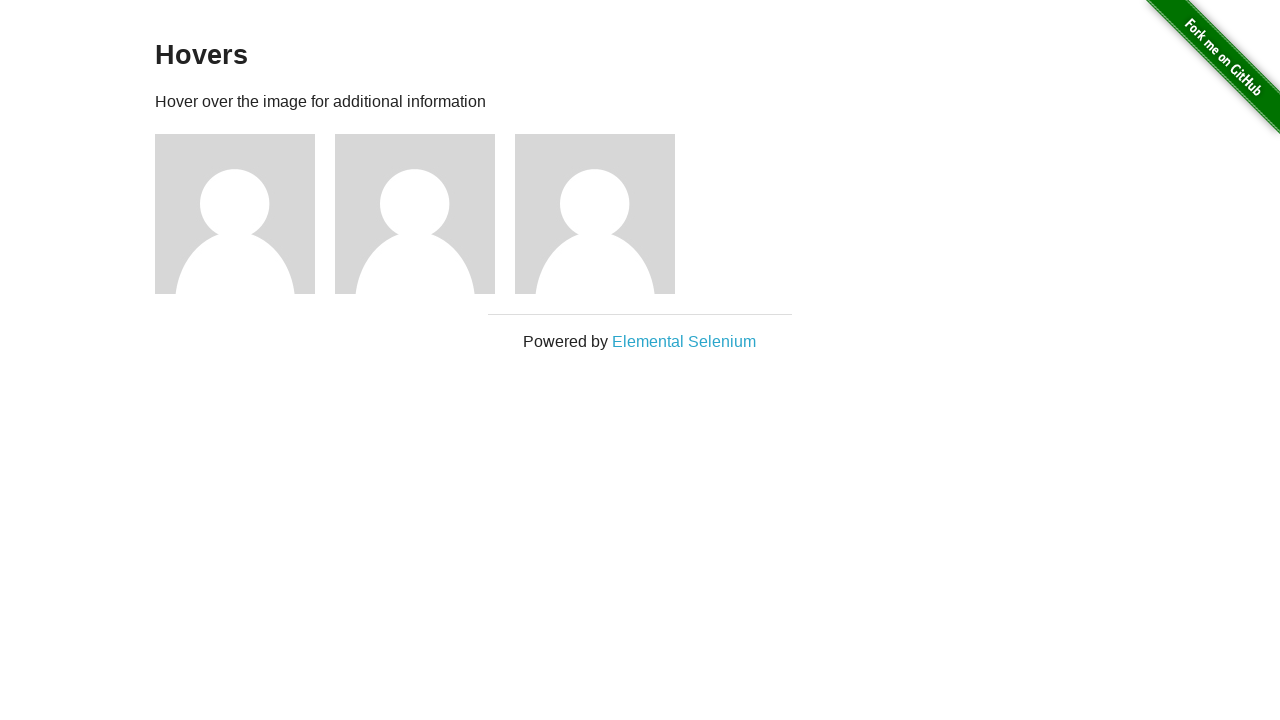

Hovered over first avatar element at (245, 214) on .figure >> nth=0
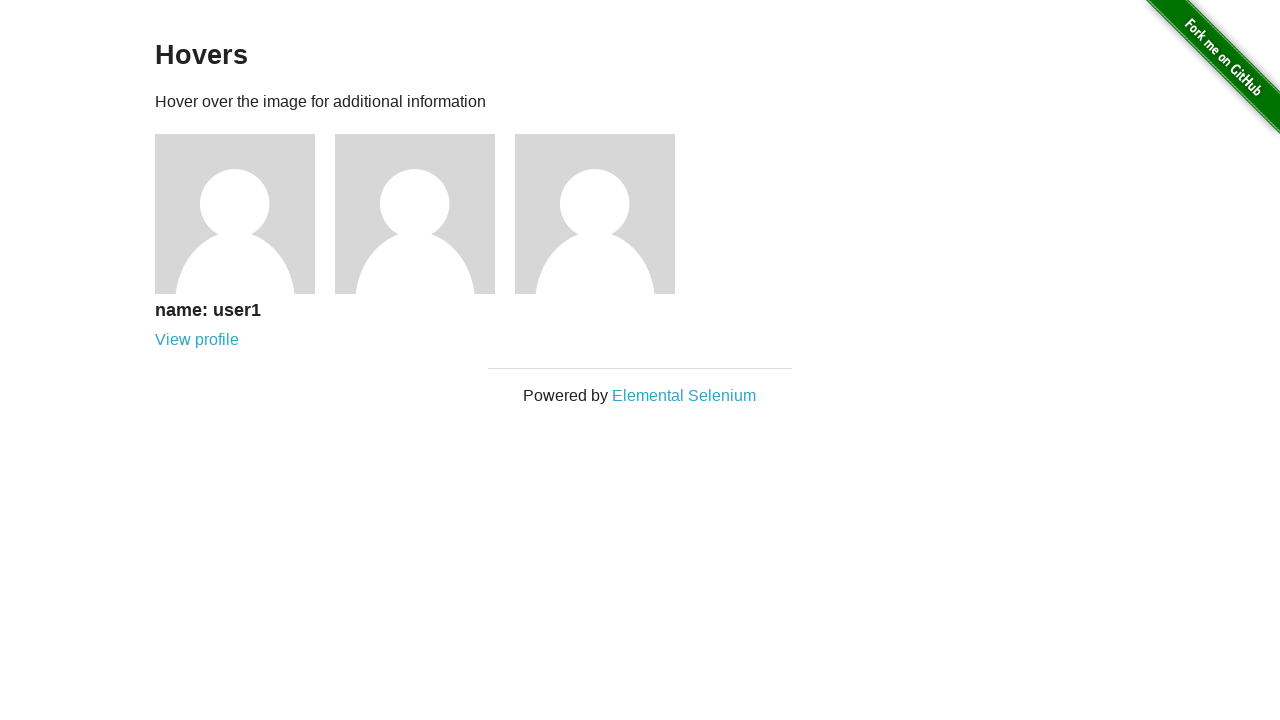

Verified caption is visible after hover
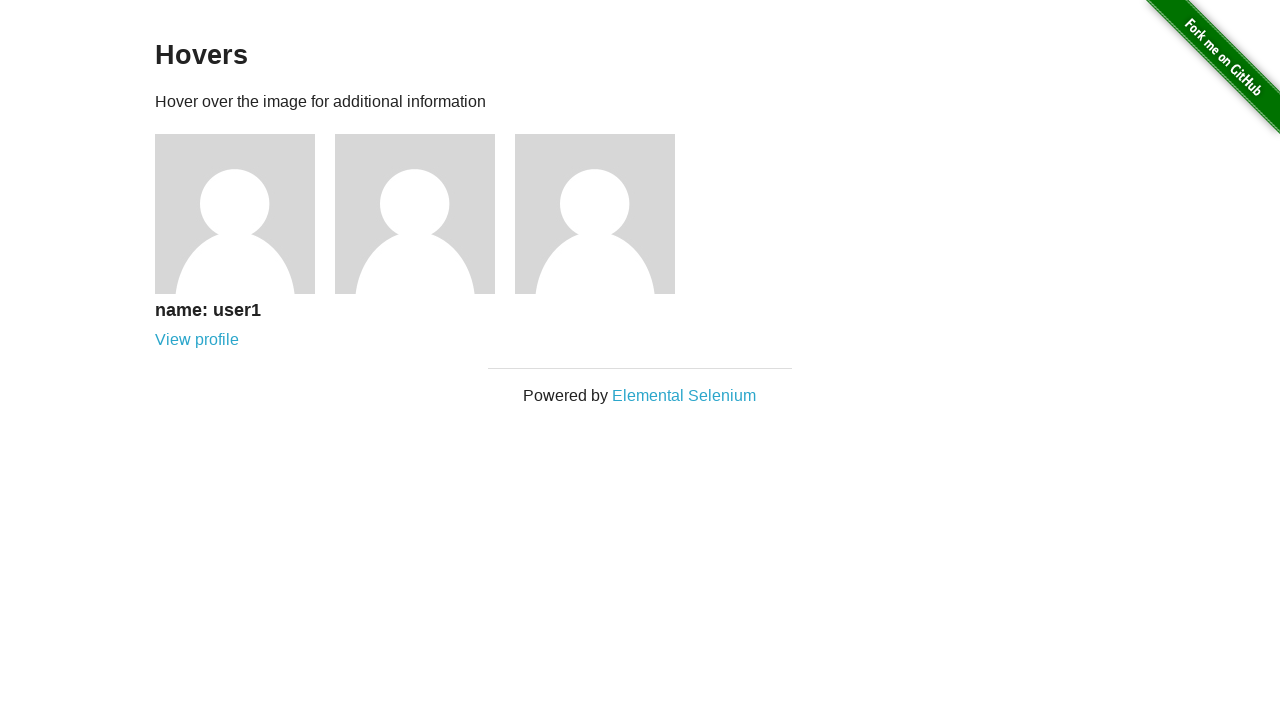

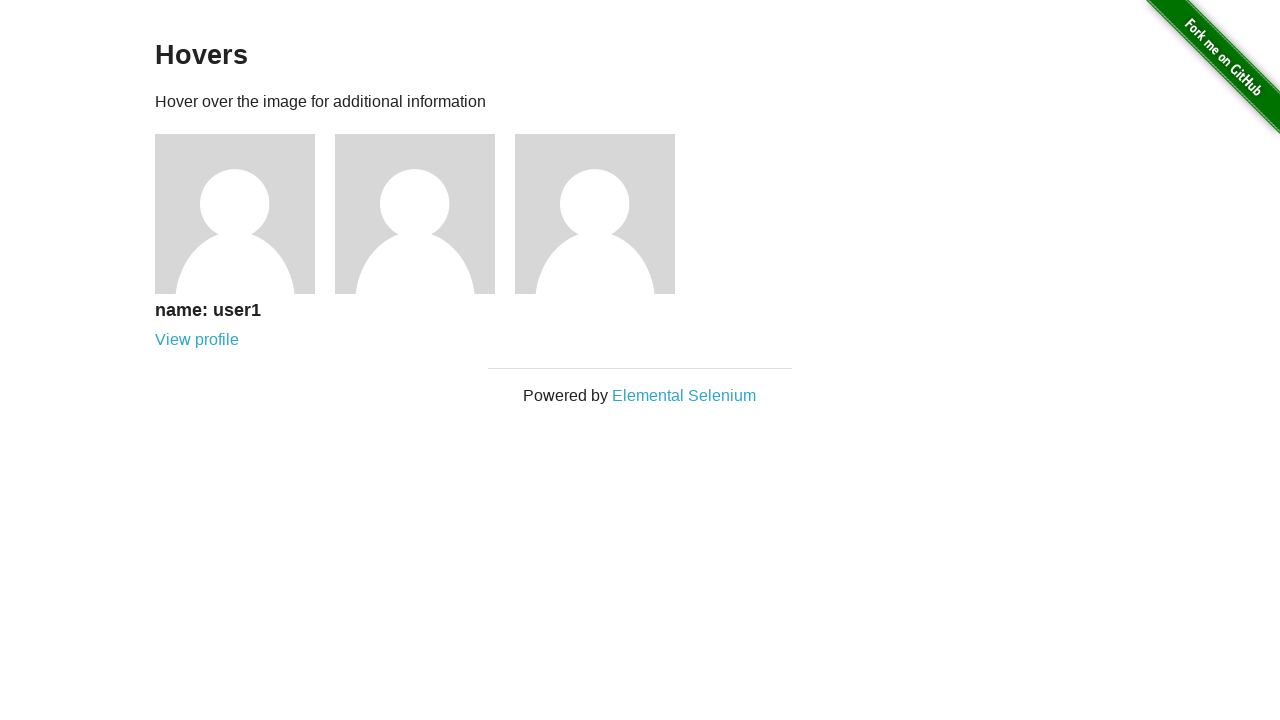